Navigates to the JPL Space image page and clicks the full image button to view the featured image

Starting URL: https://data-class-jpl-space.s3.amazonaws.com/JPL_Space/index.html

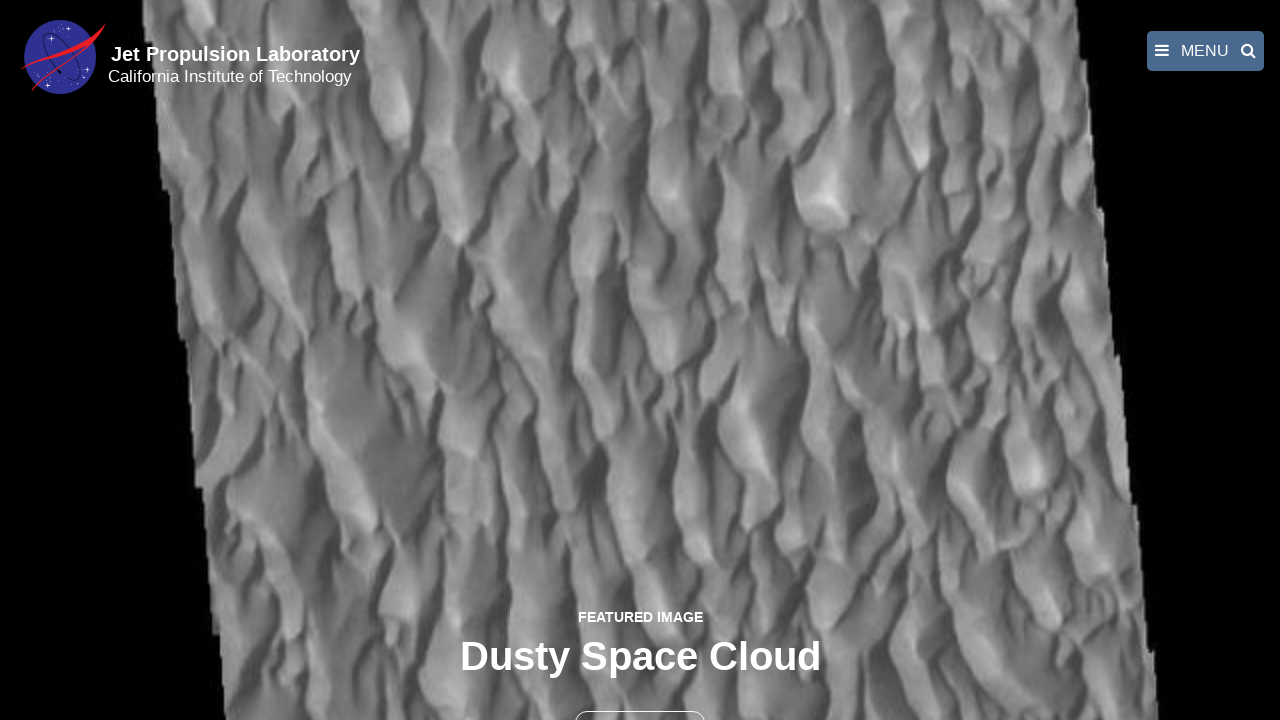

Navigated to JPL Space image page
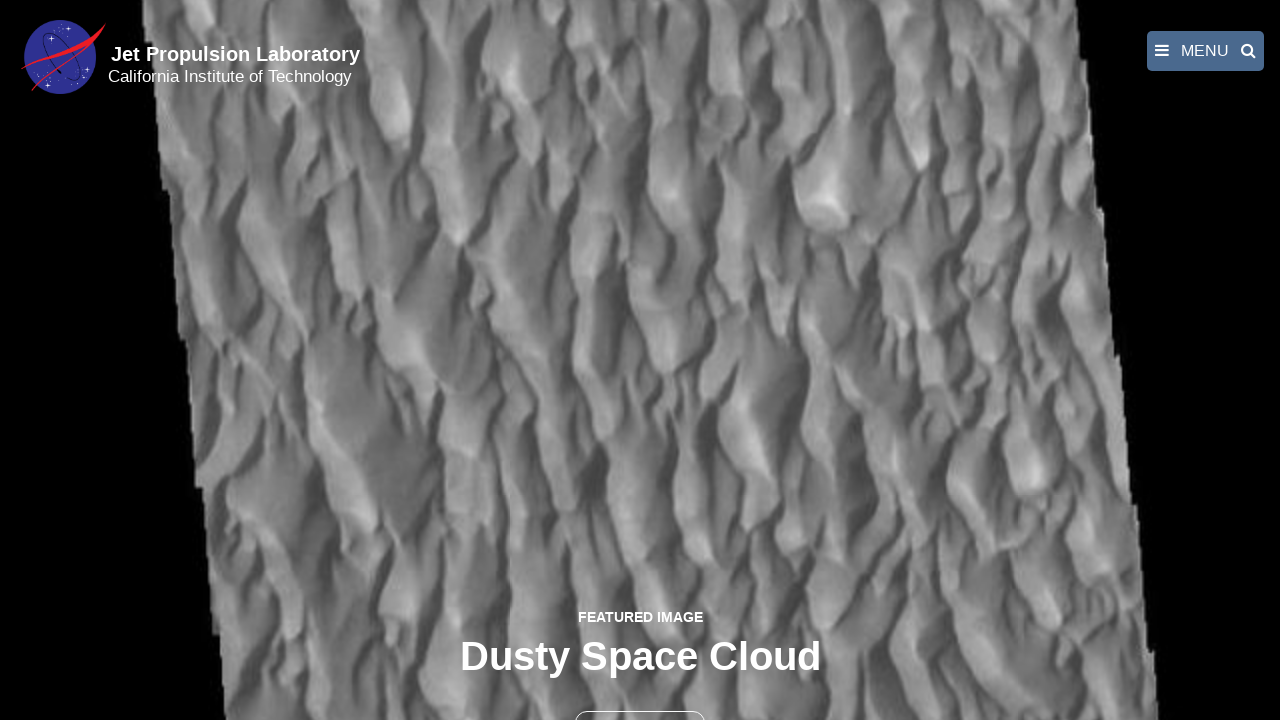

Clicked the full image button to view featured image at (640, 699) on button >> nth=1
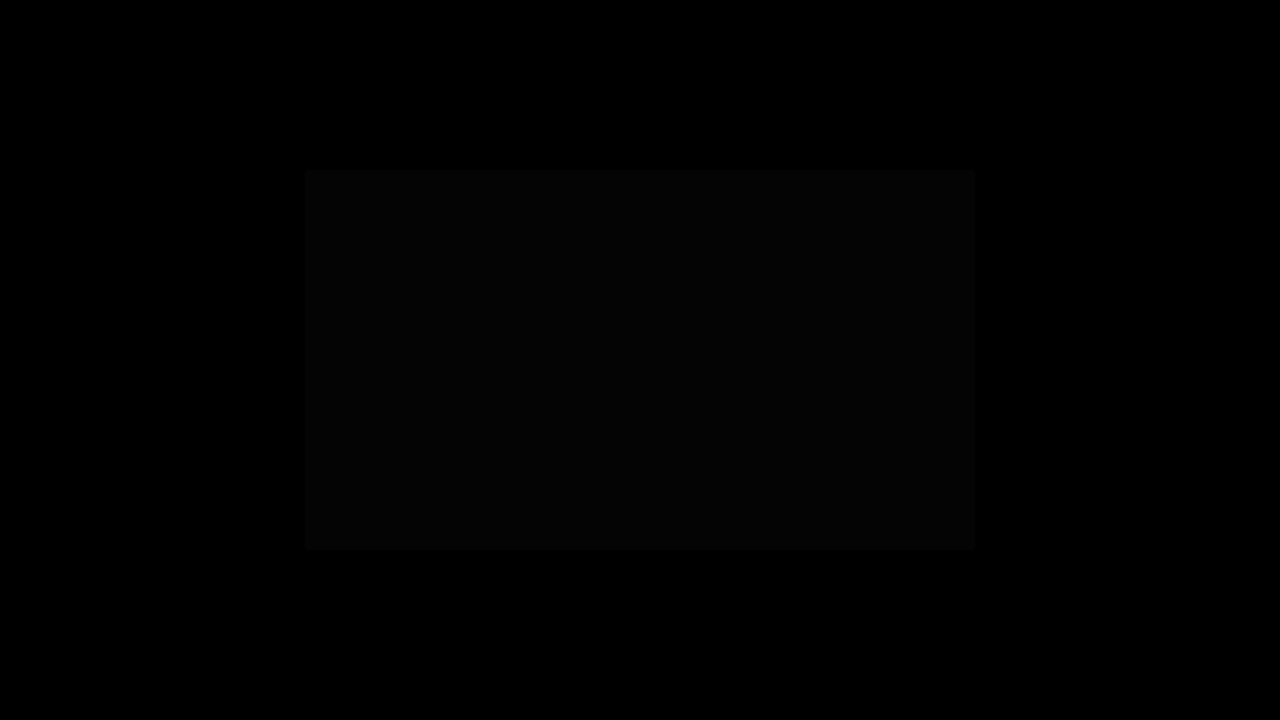

Featured image loaded in fancybox viewer
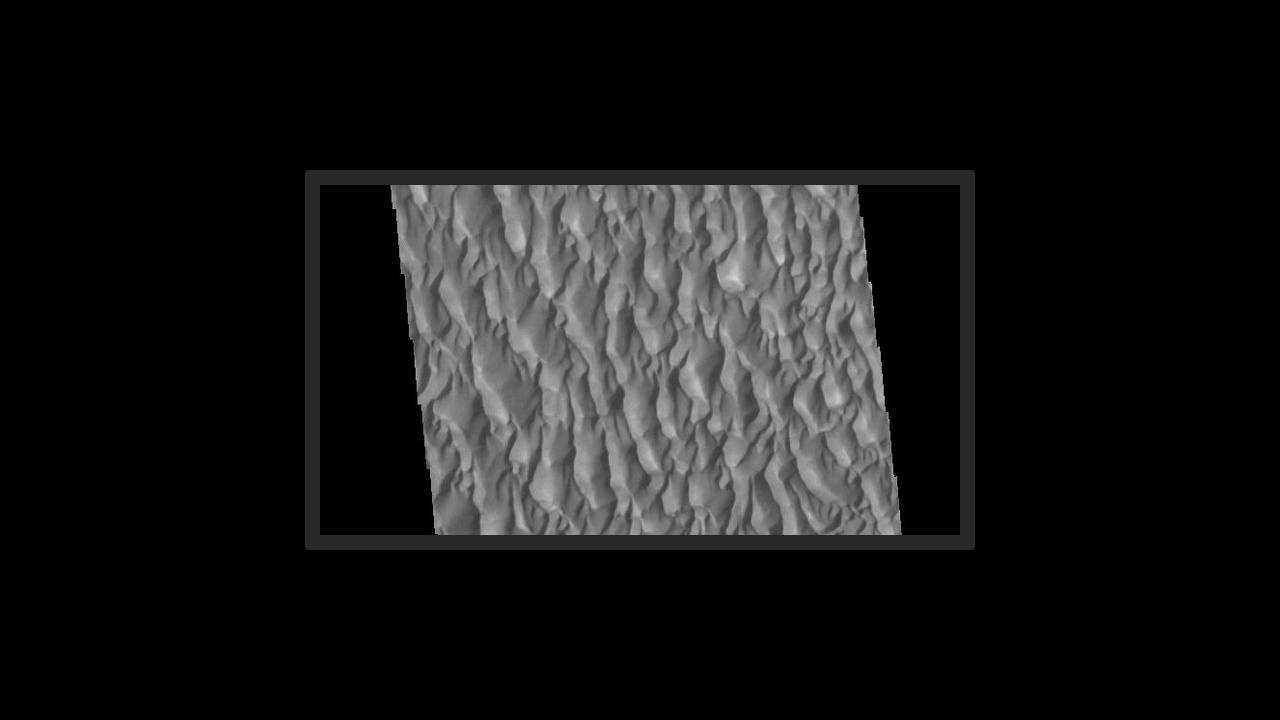

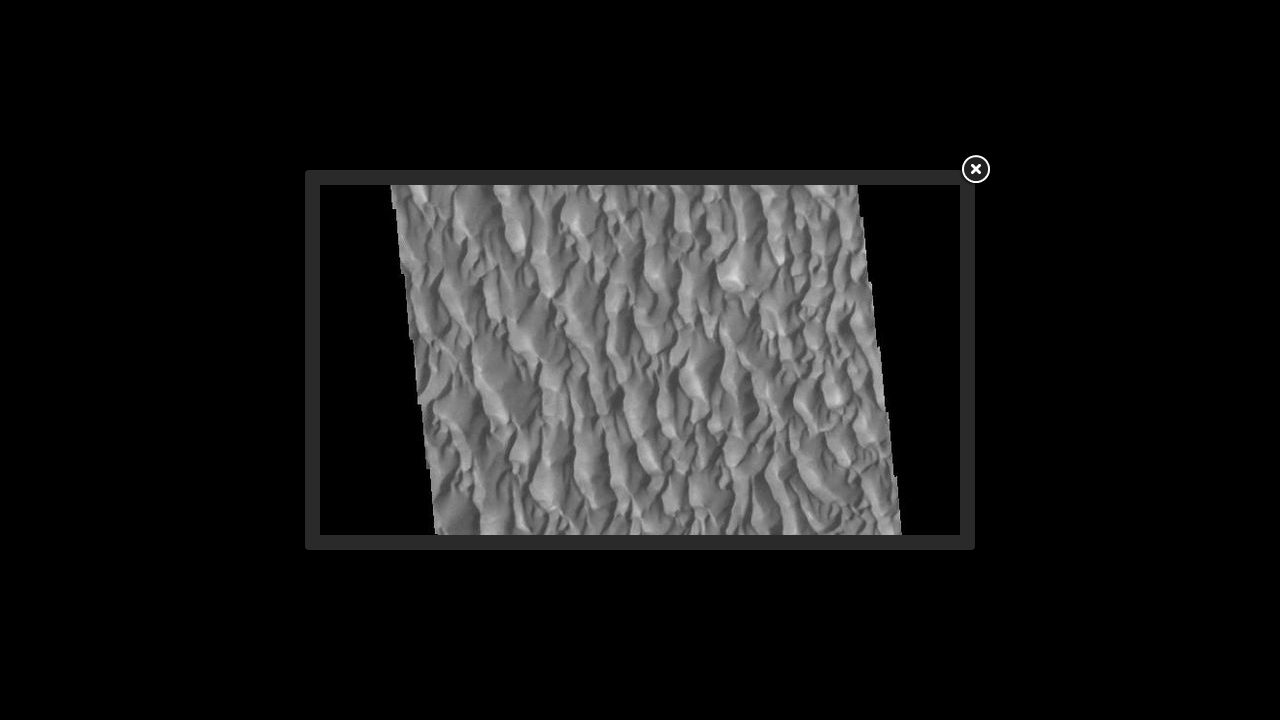